Submits the feedback form without entering any data and verifies that the result page shows empty/null values and correct button styling

Starting URL: https://kristinek.github.io/site/tasks/provide_feedback

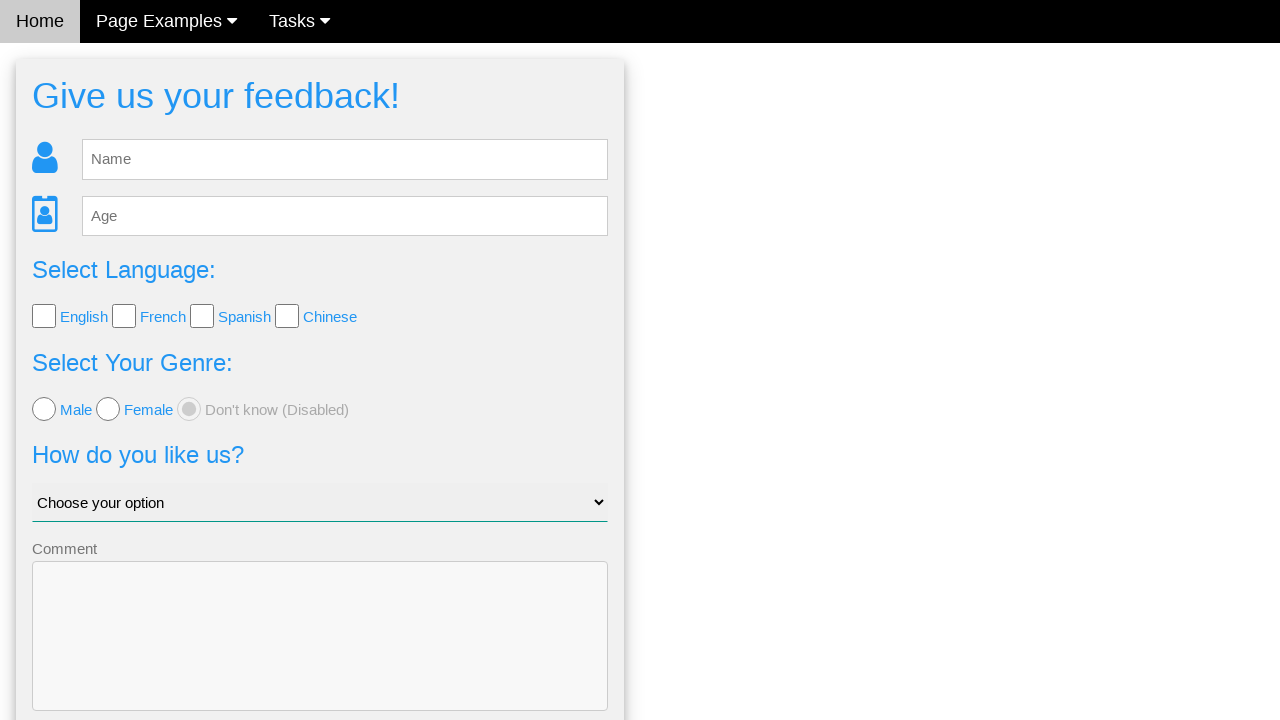

Clicked submit button without entering any feedback data at (320, 656) on button[type='submit']
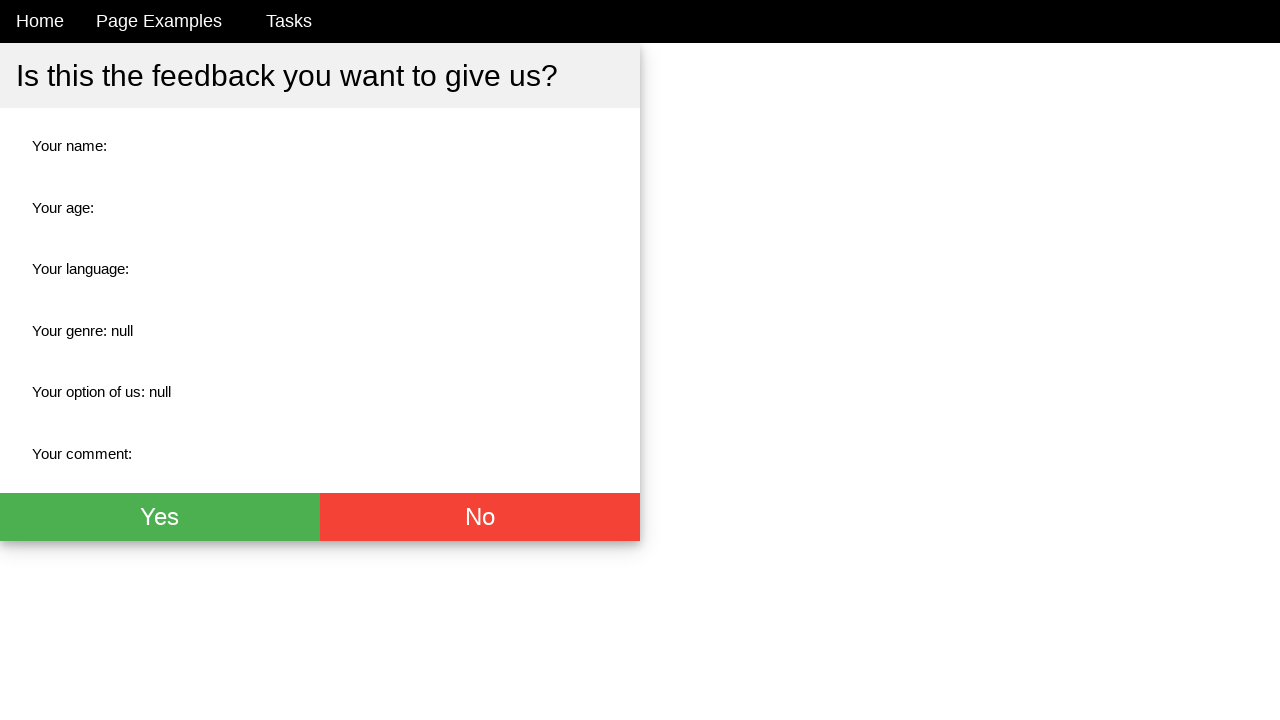

Result page loaded and description element is visible
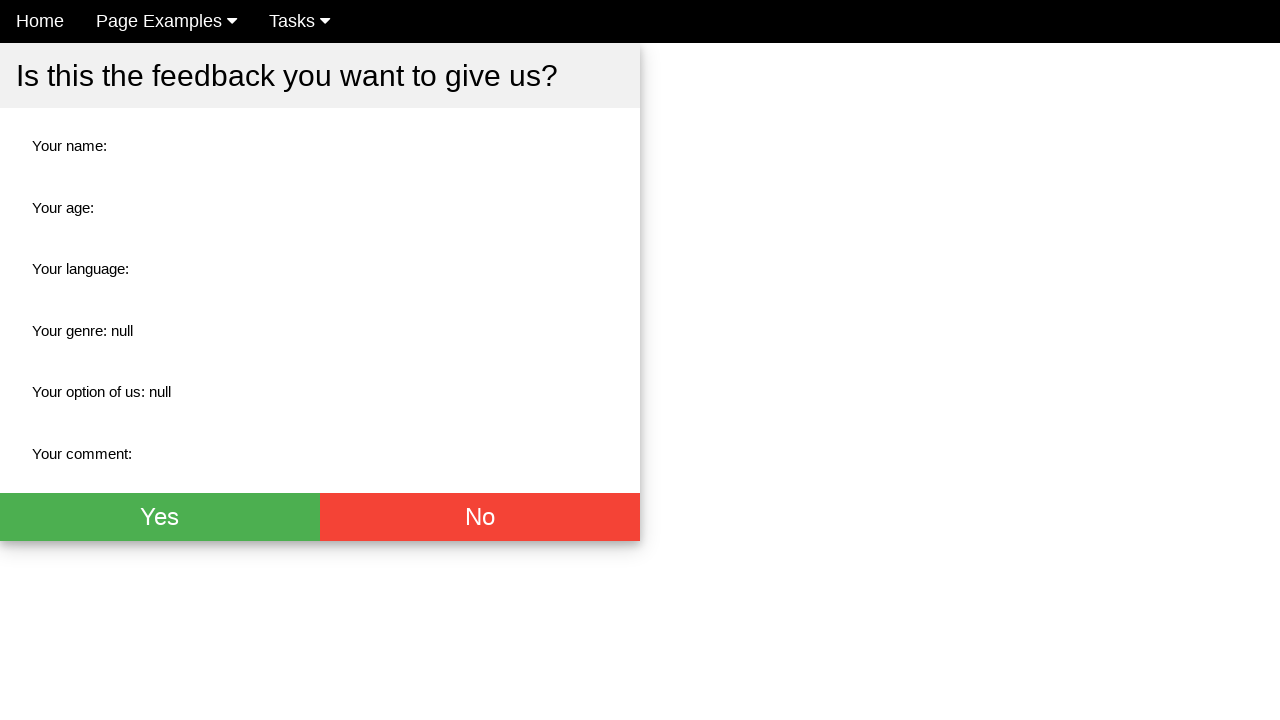

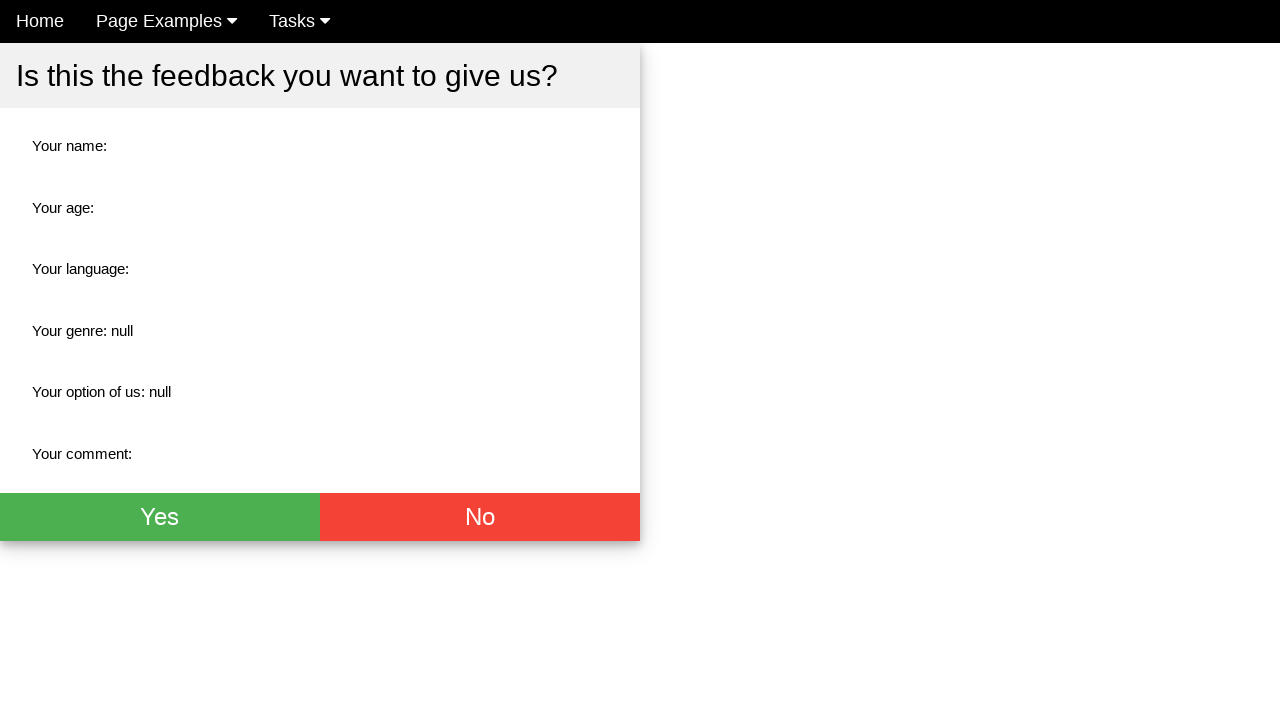